Navigates to a Yuanta ETF product page and clicks the "more" button to expand the full list of holdings

Starting URL: https://www.yuantaetfs.com/product/detail/00940/ratio

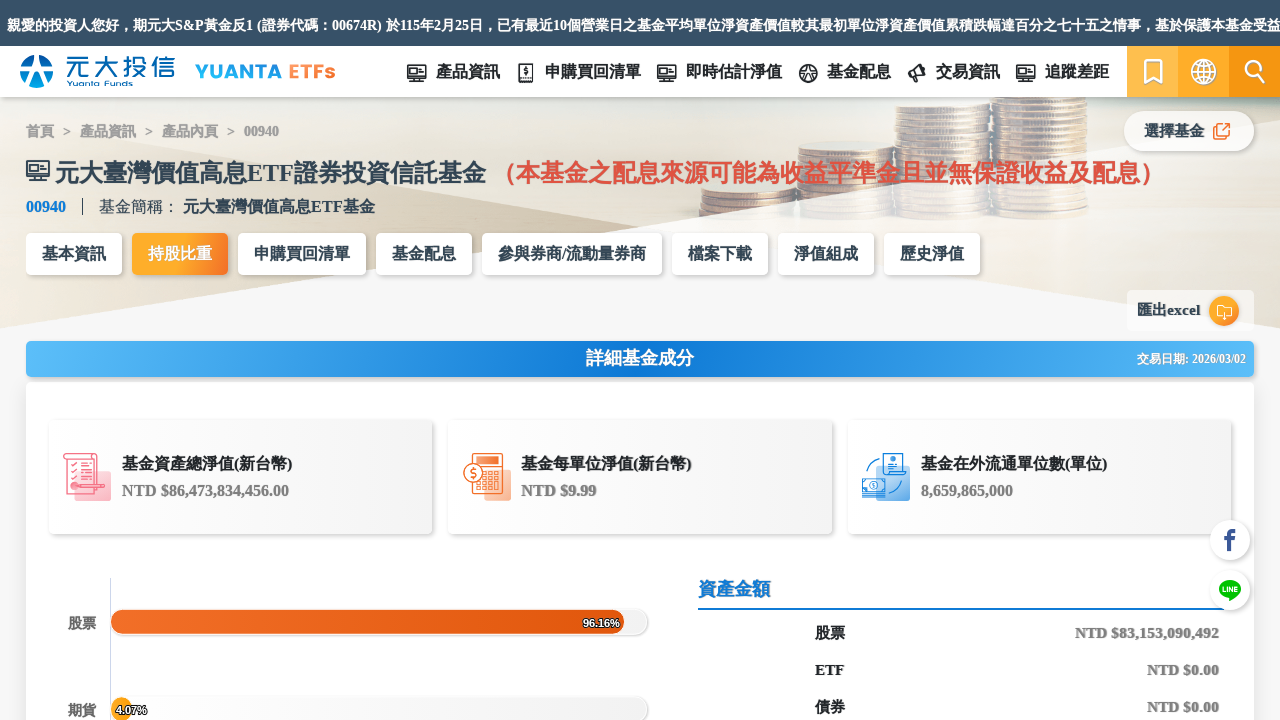

Waited for 'more' button to appear on Yuanta ETF product page
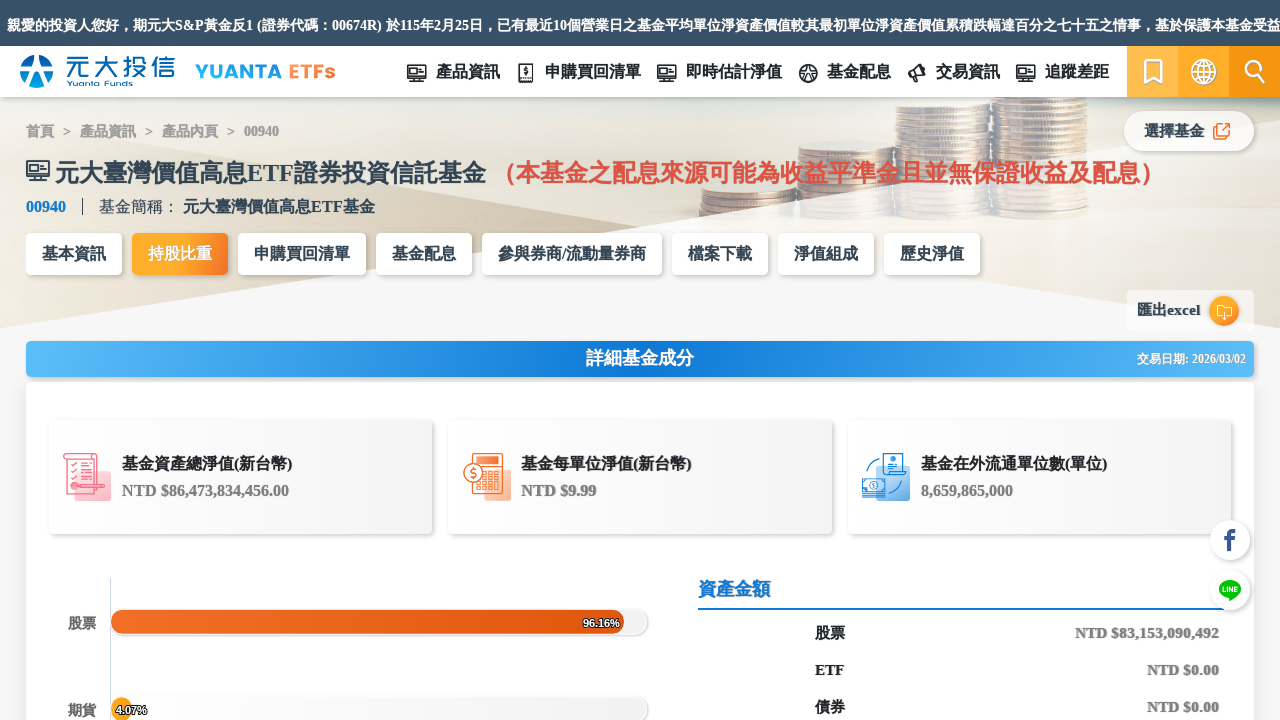

Clicked 'more' button to expand full list of ETF holdings at (640, 361) on div.moreBtn
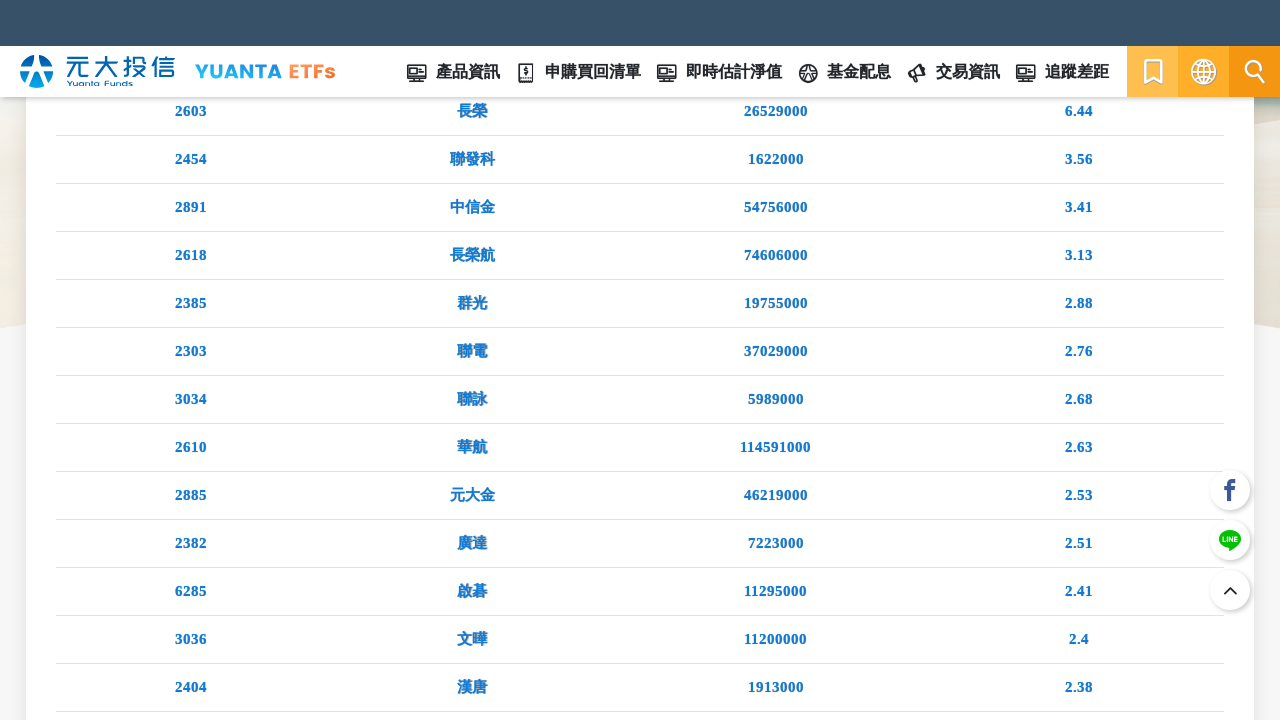

Holdings table content loaded successfully
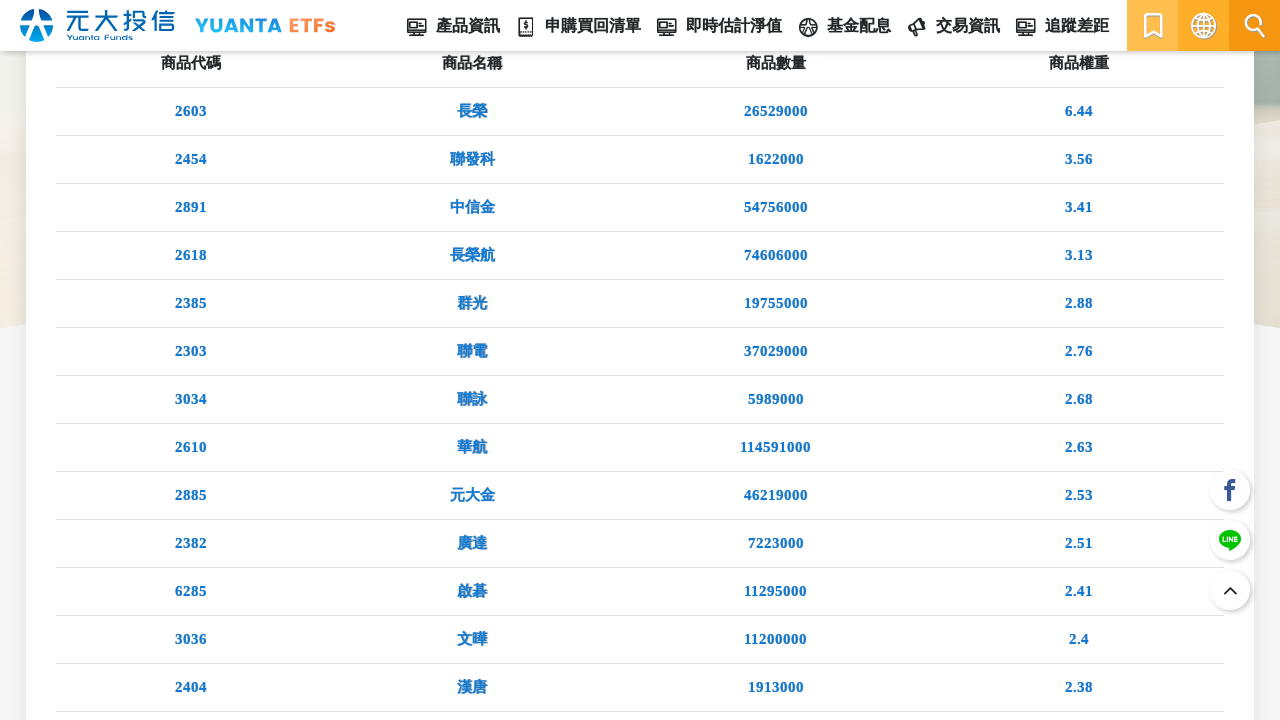

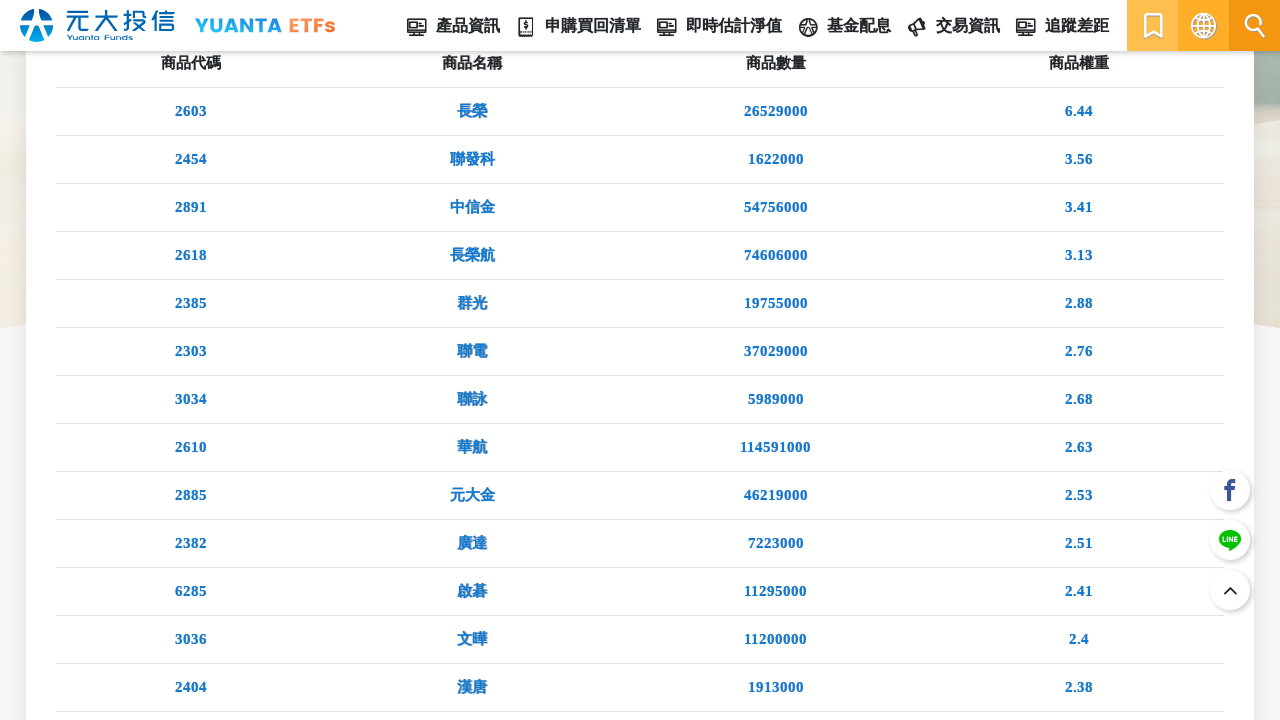